Tests handling of page refresh by navigating to a website, refreshing the page, and then typing in the search box to demonstrate re-locating elements after refresh

Starting URL: https://techproeducation.com

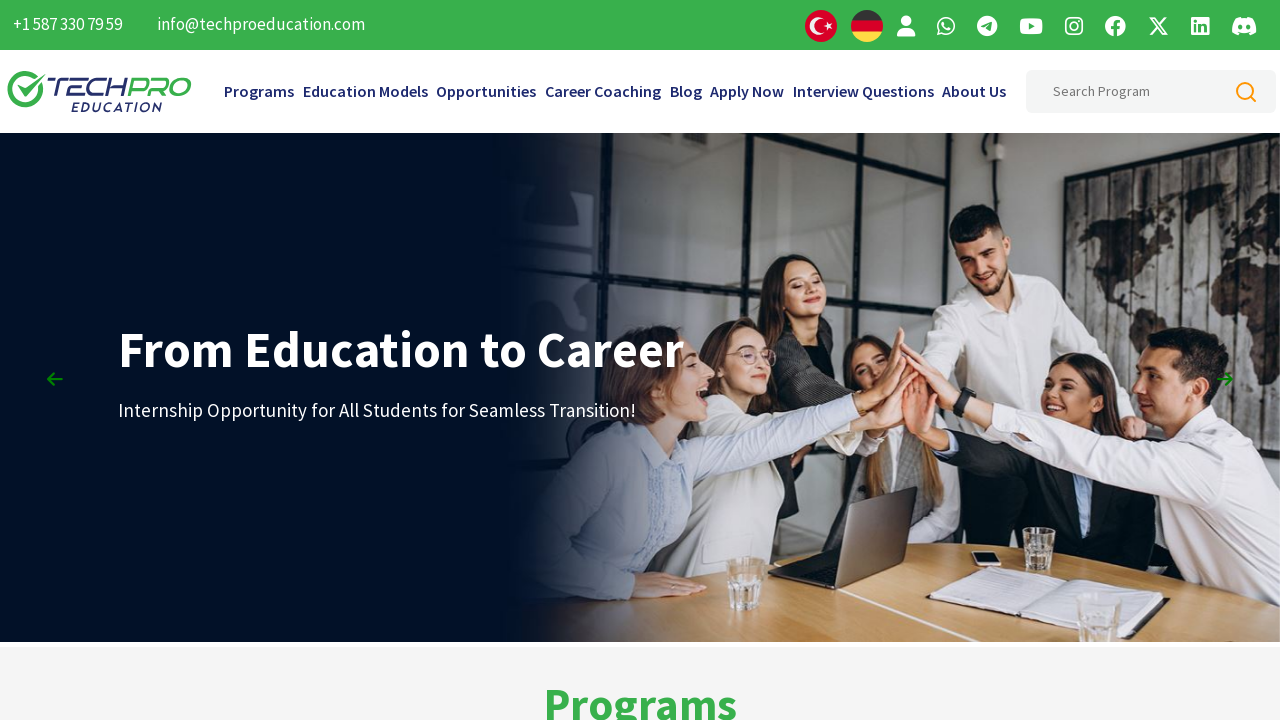

Navigated to https://techproeducation.com
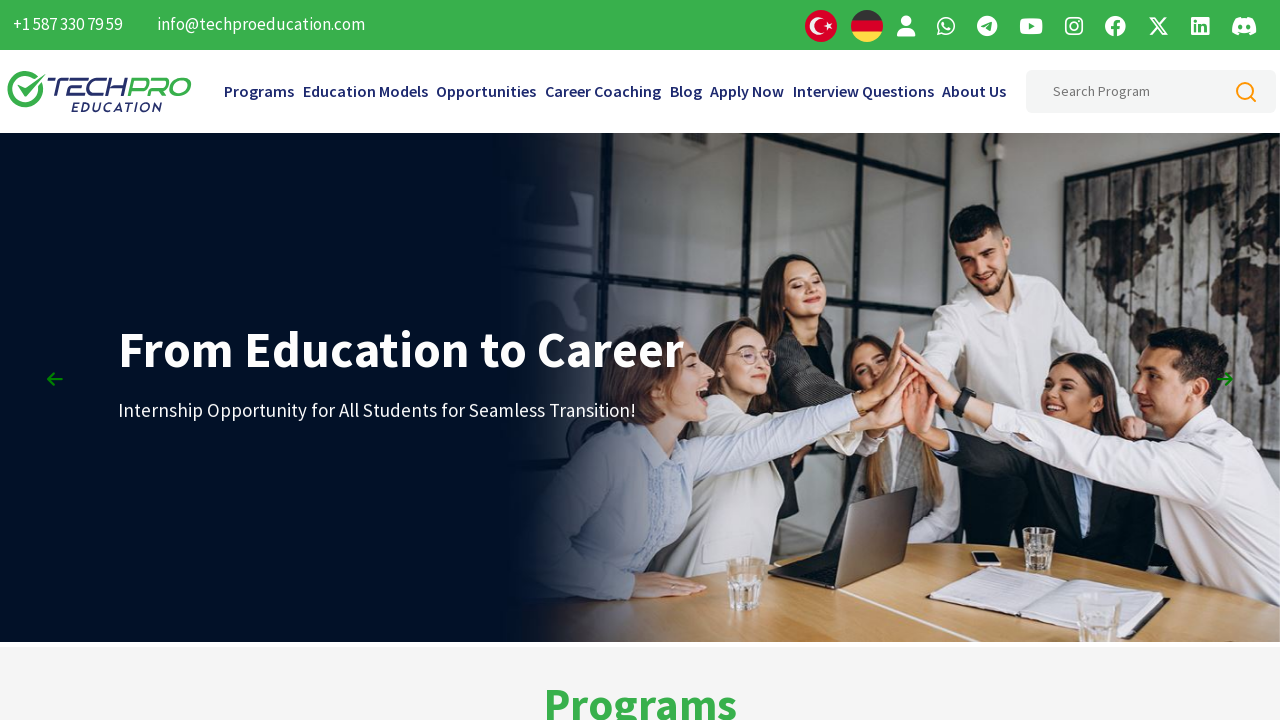

Refreshed the page to test element re-location after page refresh
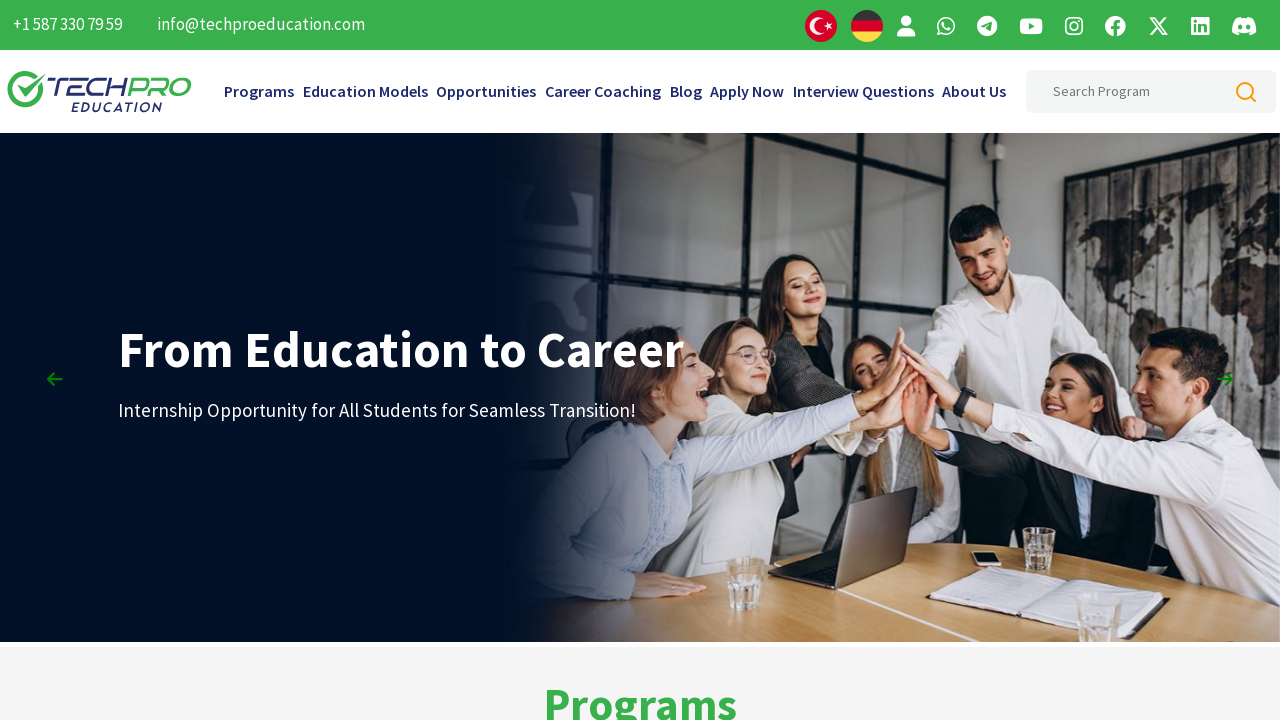

Search input field is available after page refresh
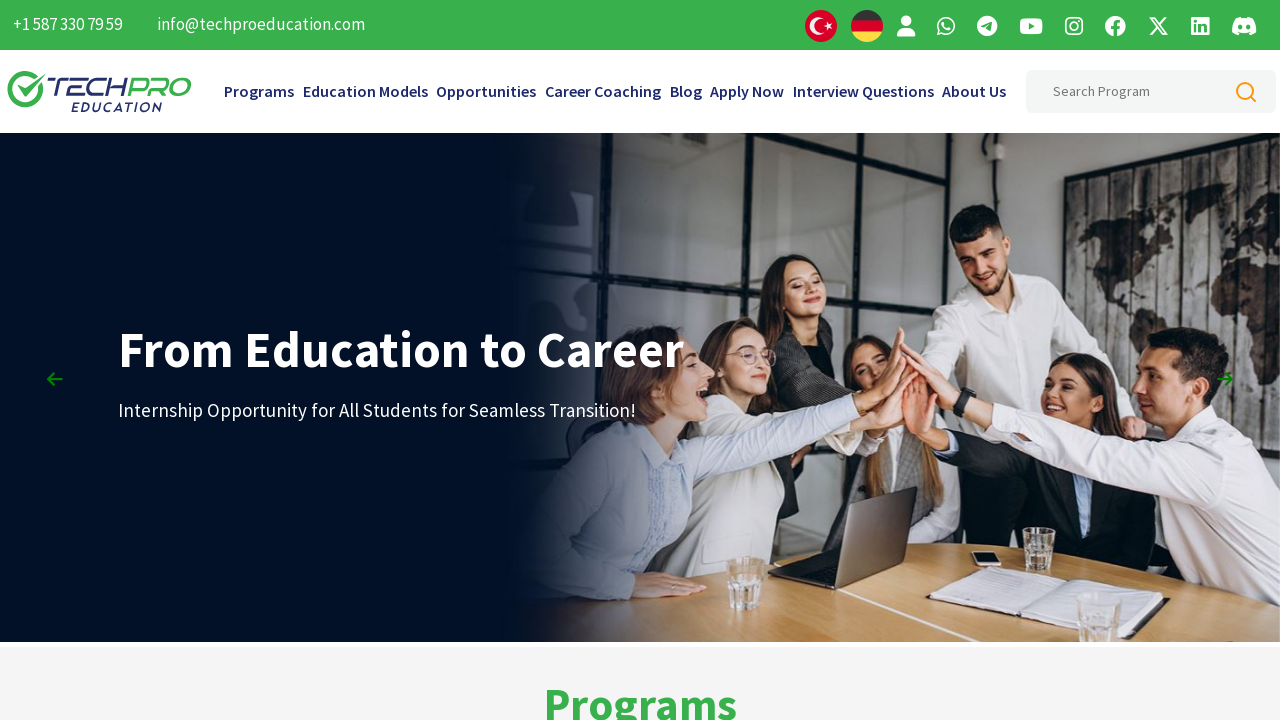

Typed 'suan bu webelement fresh' into the search box on #searchHeaderInput
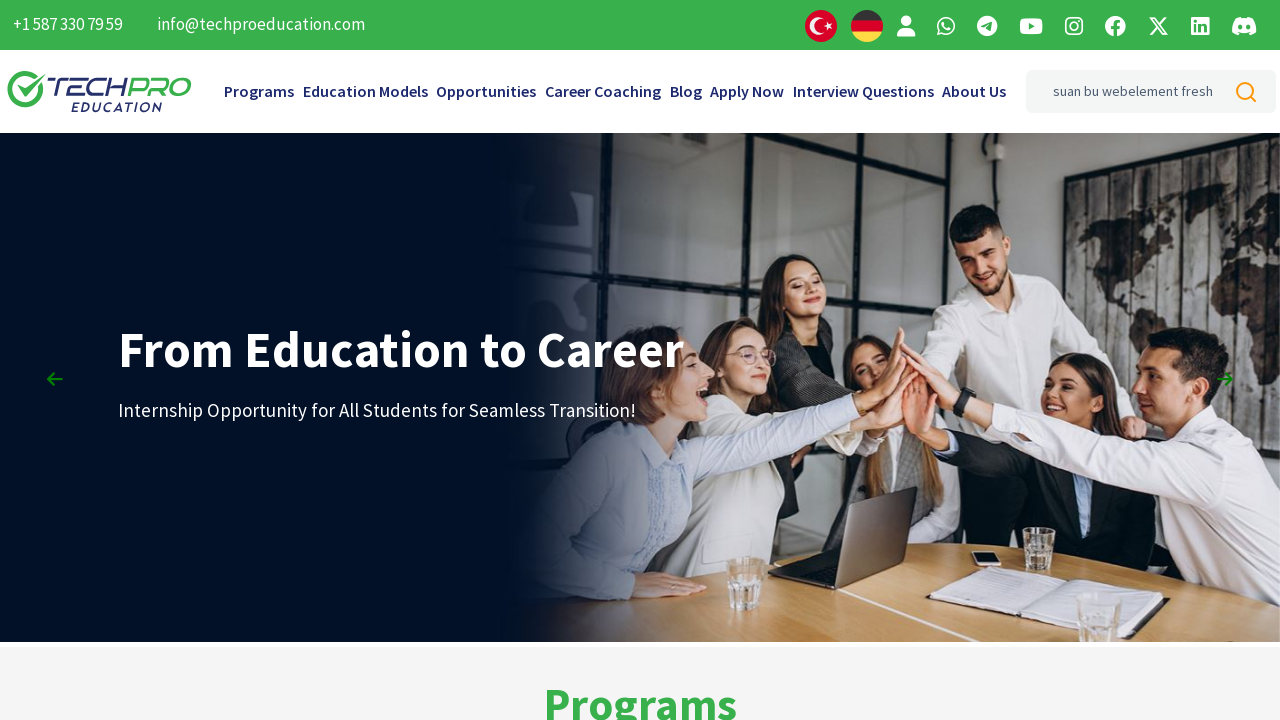

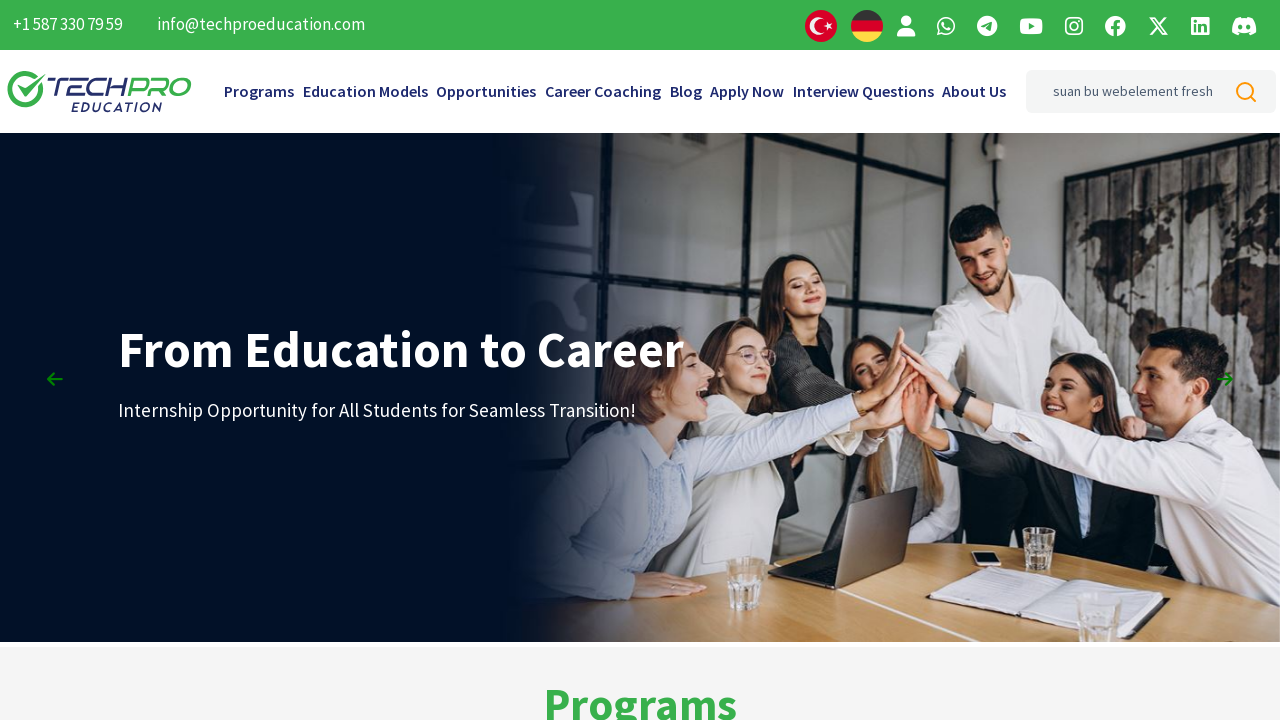